Navigates to the RedBus homepage, a bus ticket booking website. The script only performs the initial page load with no additional interactions.

Starting URL: https://www.redbus.in/

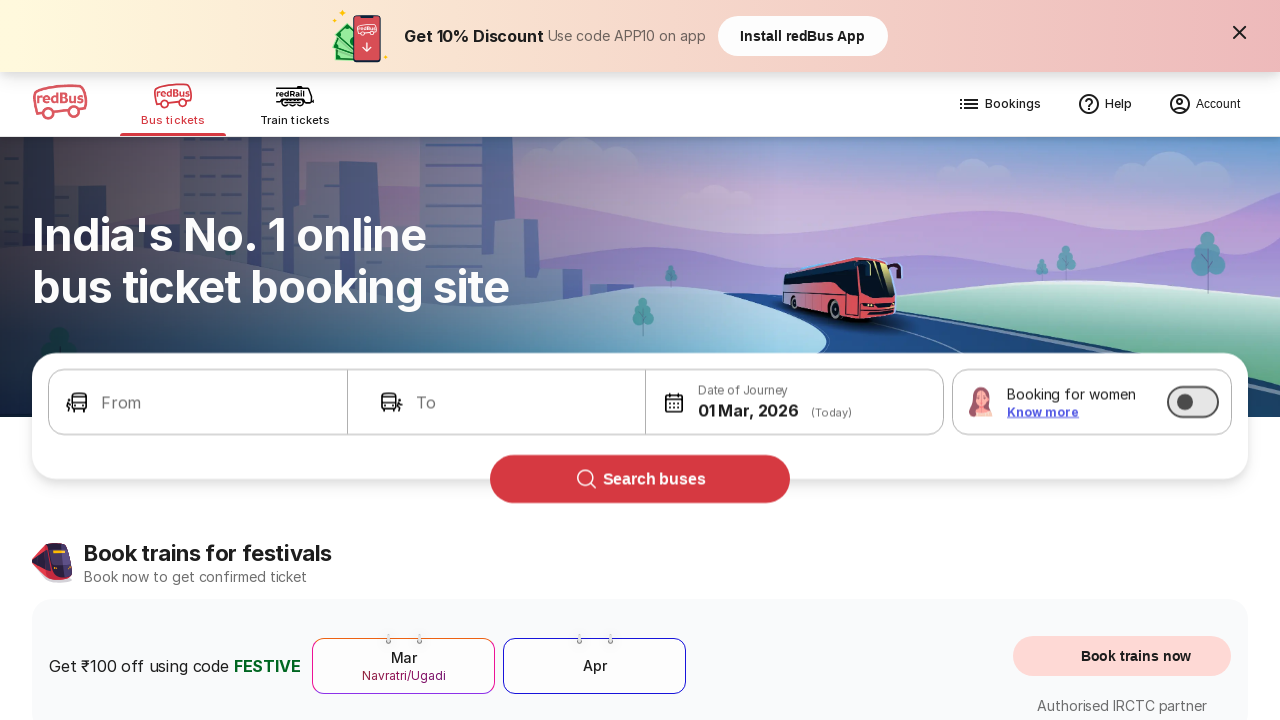

Waited for DOM content to load on RedBus homepage
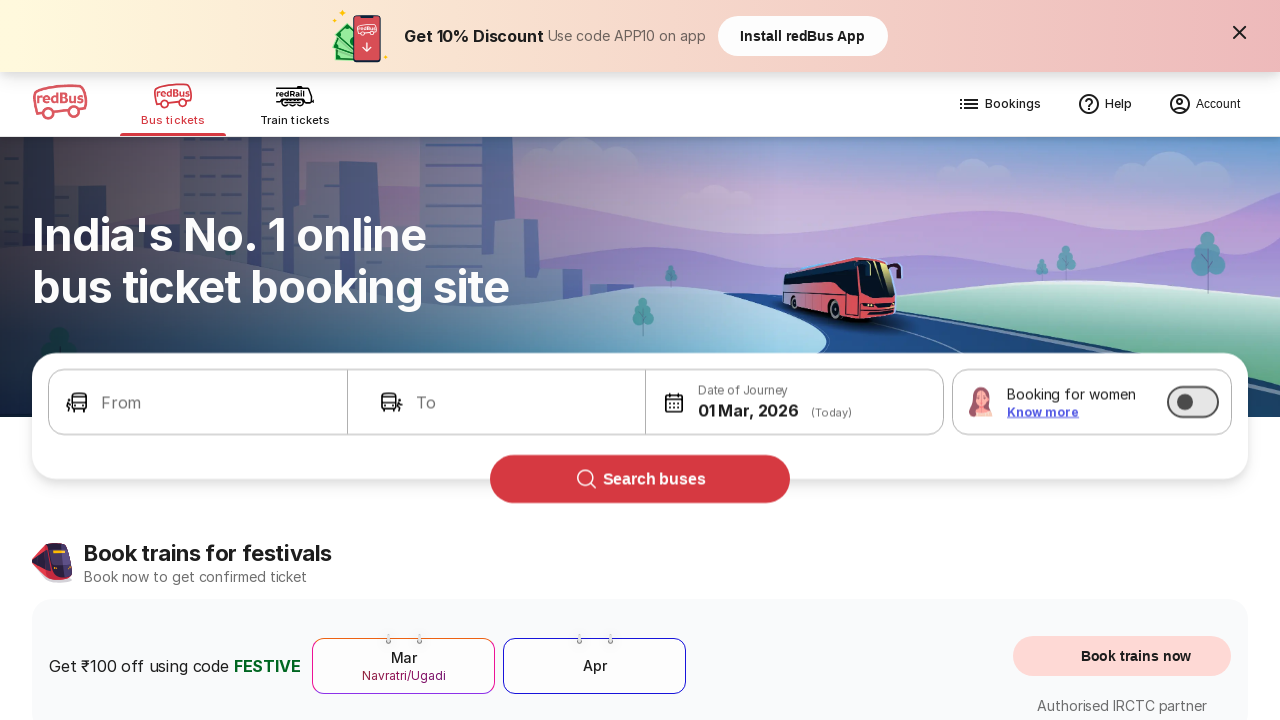

Verified body element is present on RedBus homepage
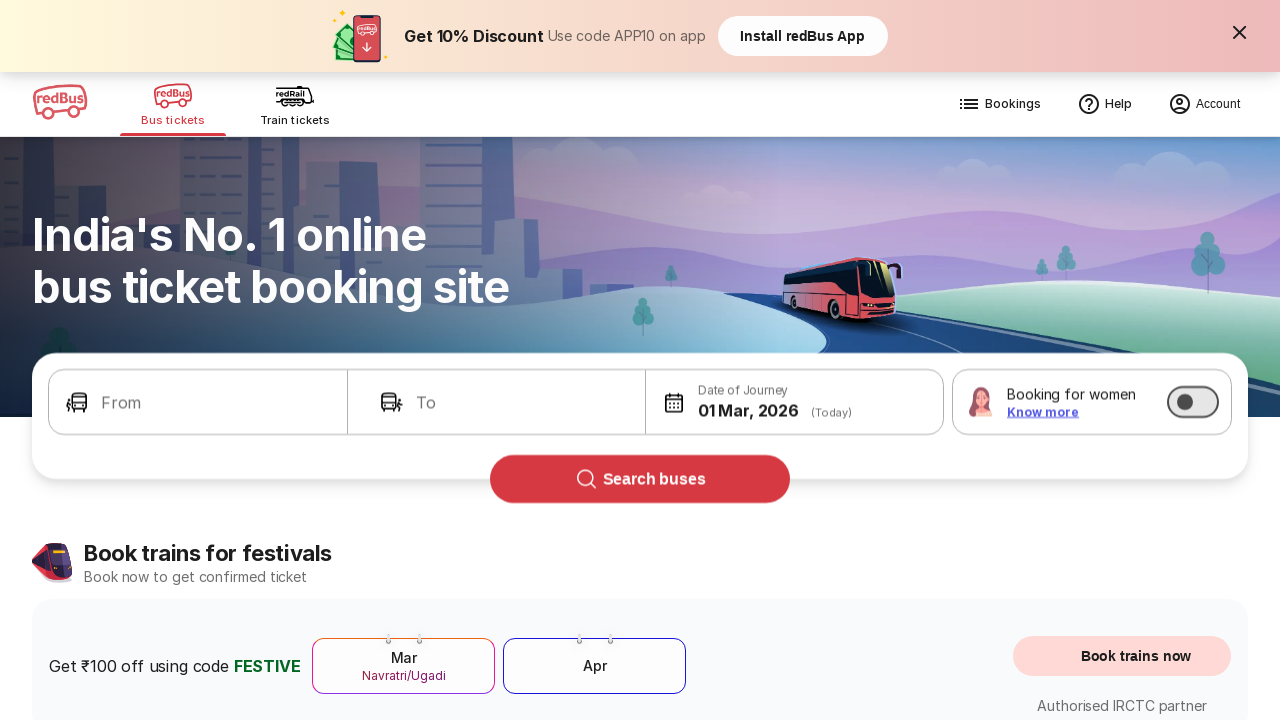

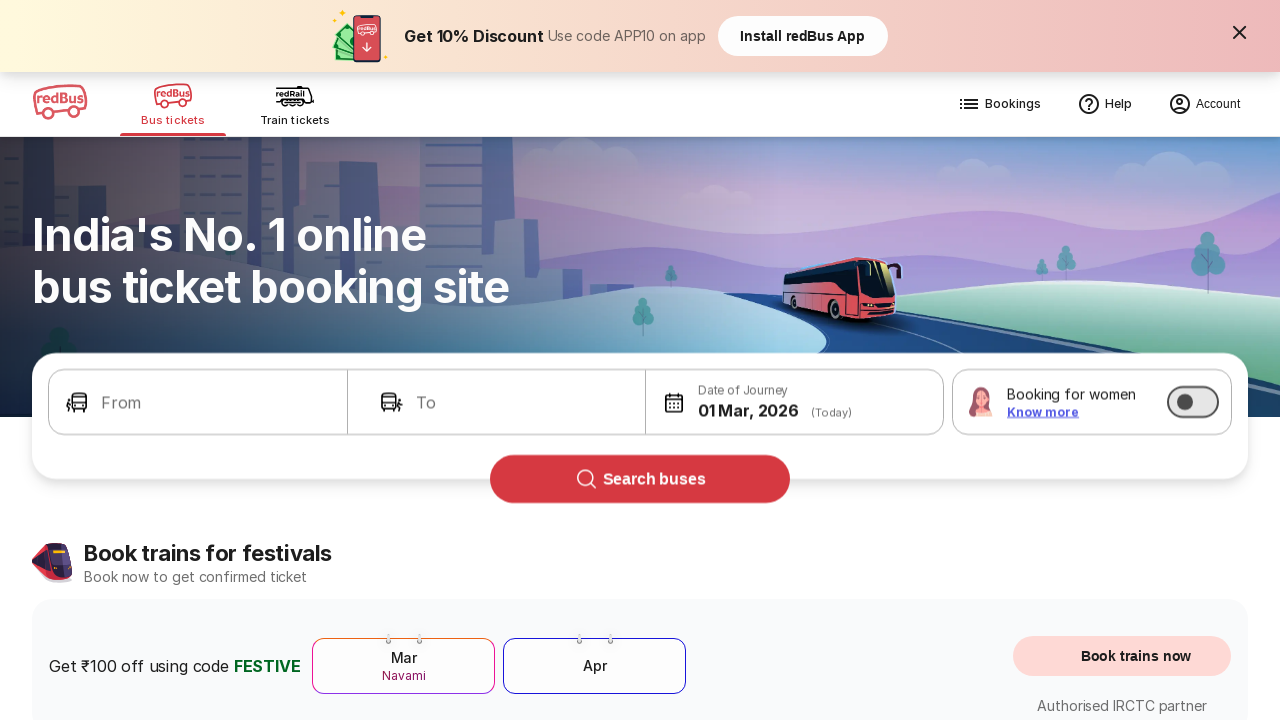